Demonstrates click-hold, move, and release sequence to perform a manual drag operation

Starting URL: https://crossbrowsertesting.github.io/drag-and-drop

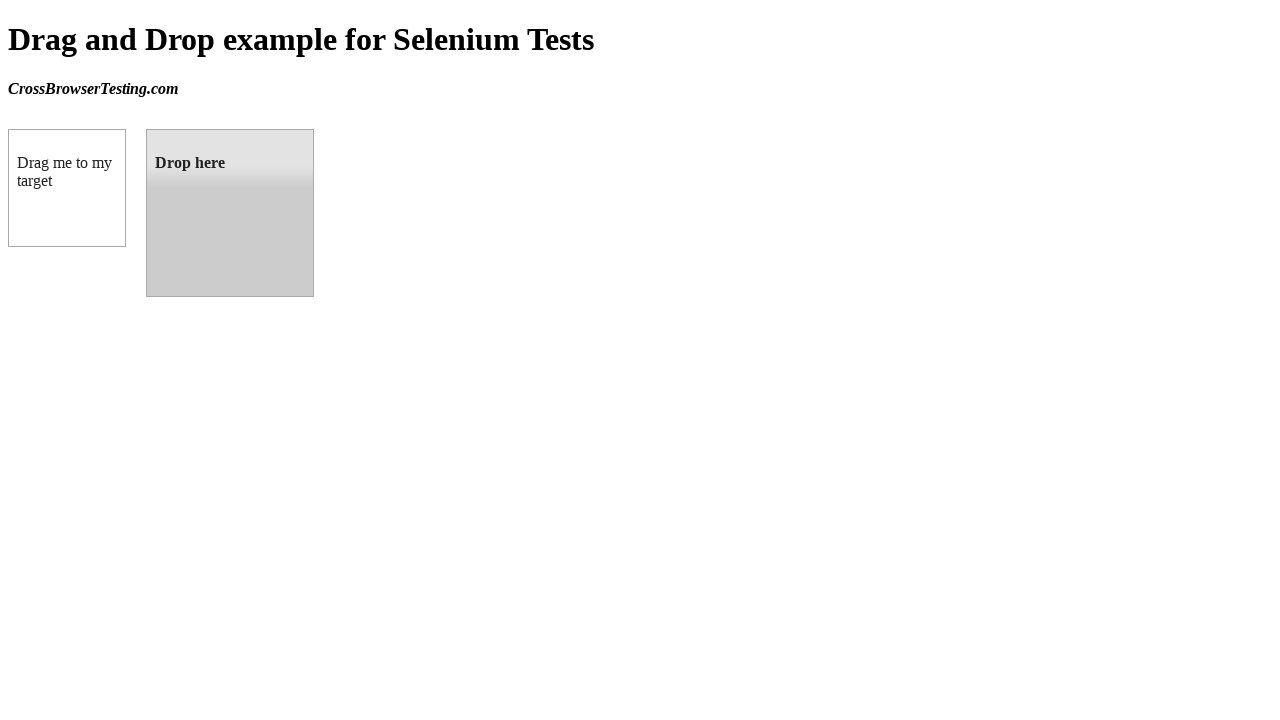

Located source draggable element
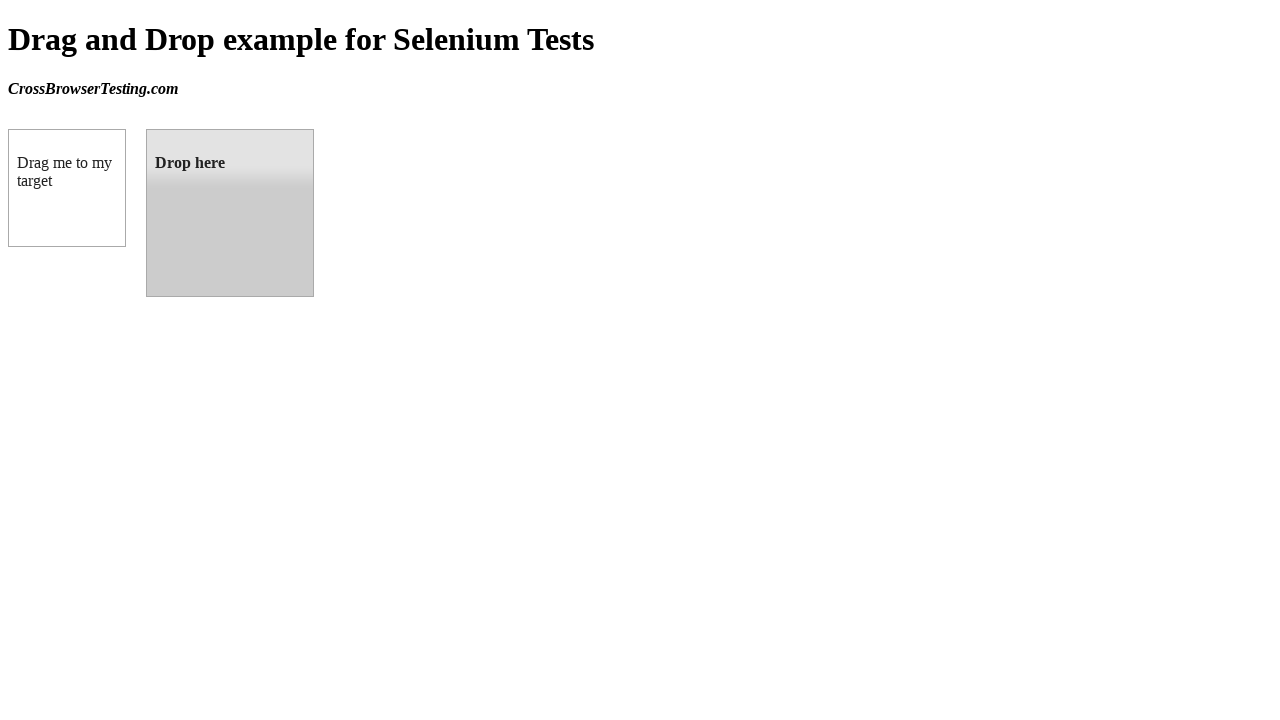

Located target droppable element
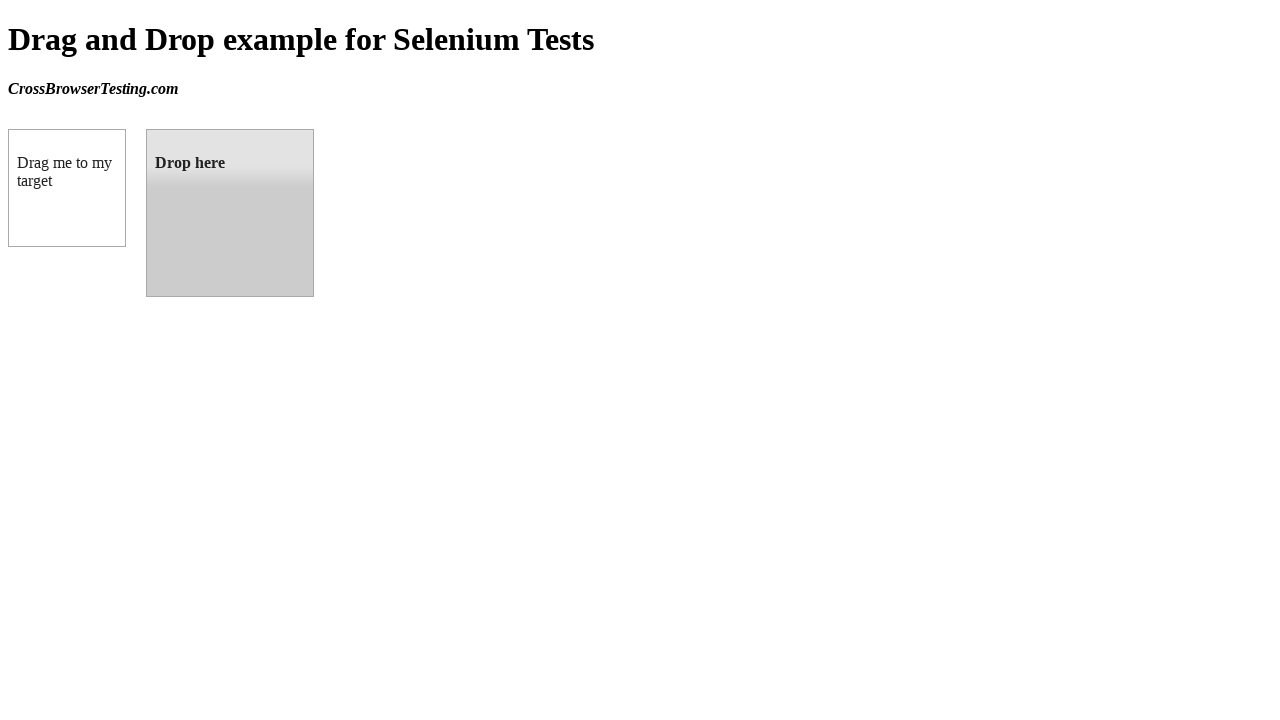

Retrieved bounding box for source element
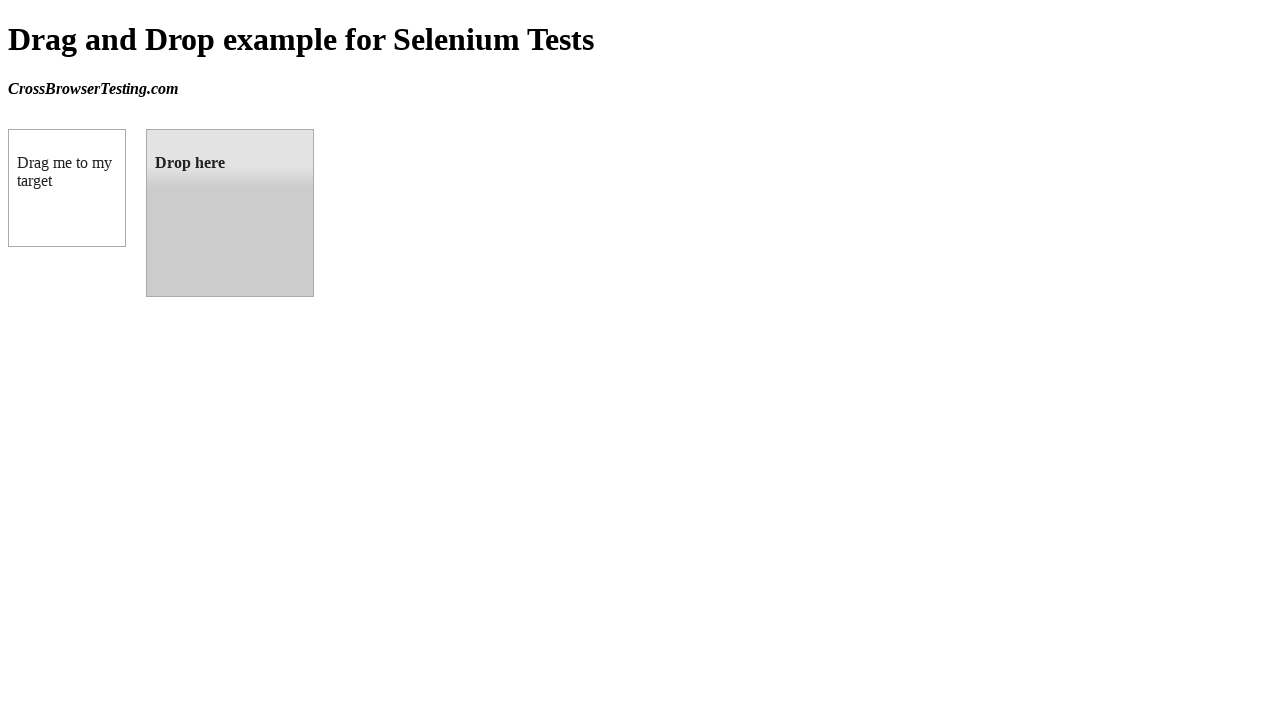

Retrieved bounding box for target element
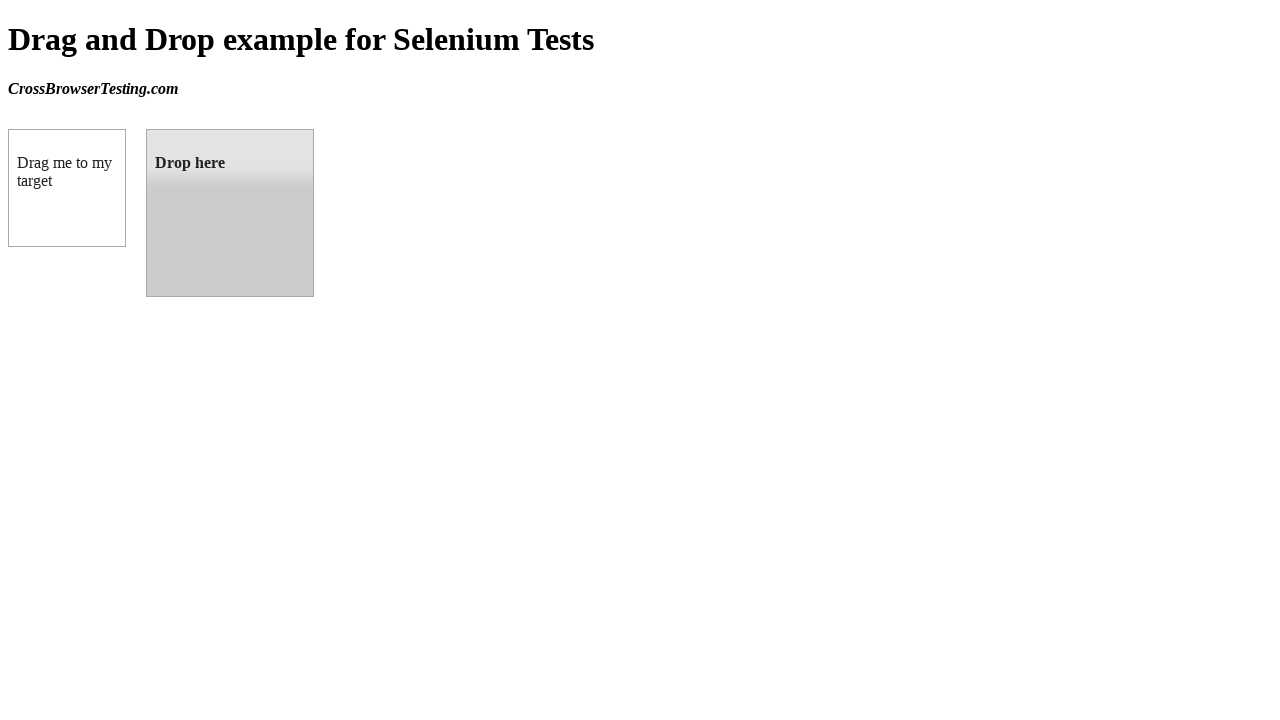

Moved mouse to center of source element at (67, 188)
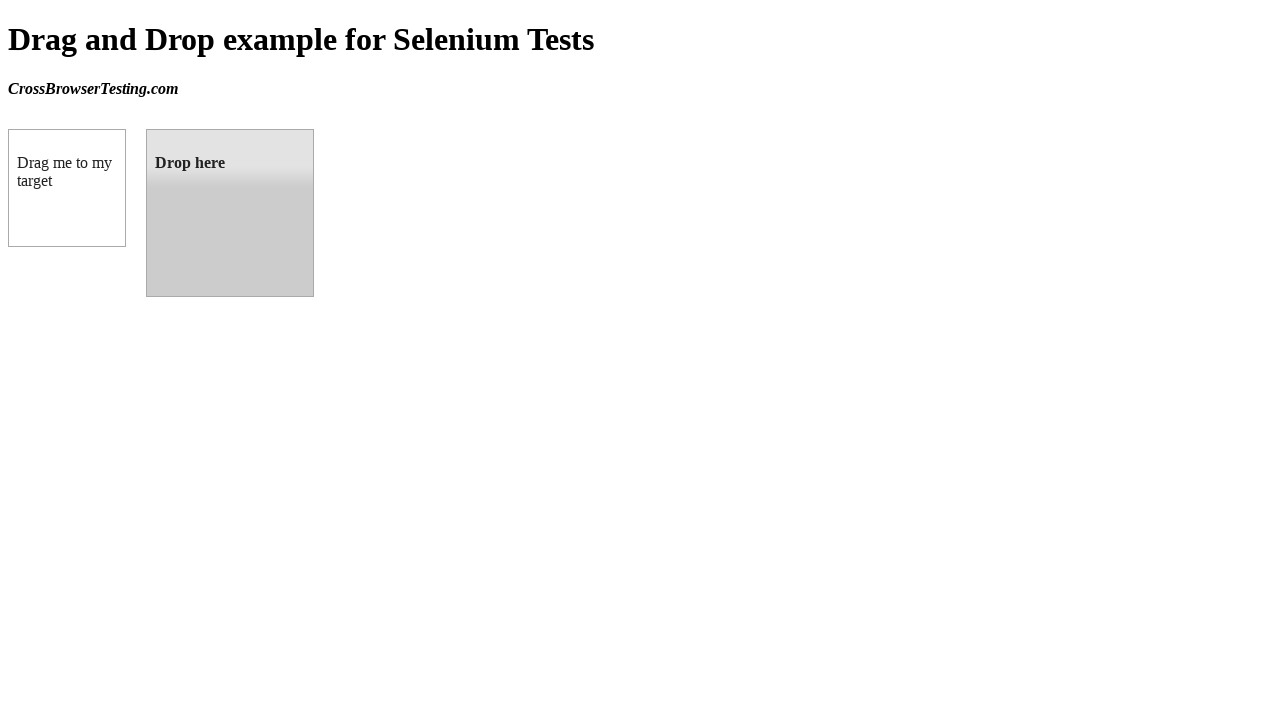

Pressed mouse button down on source element at (67, 188)
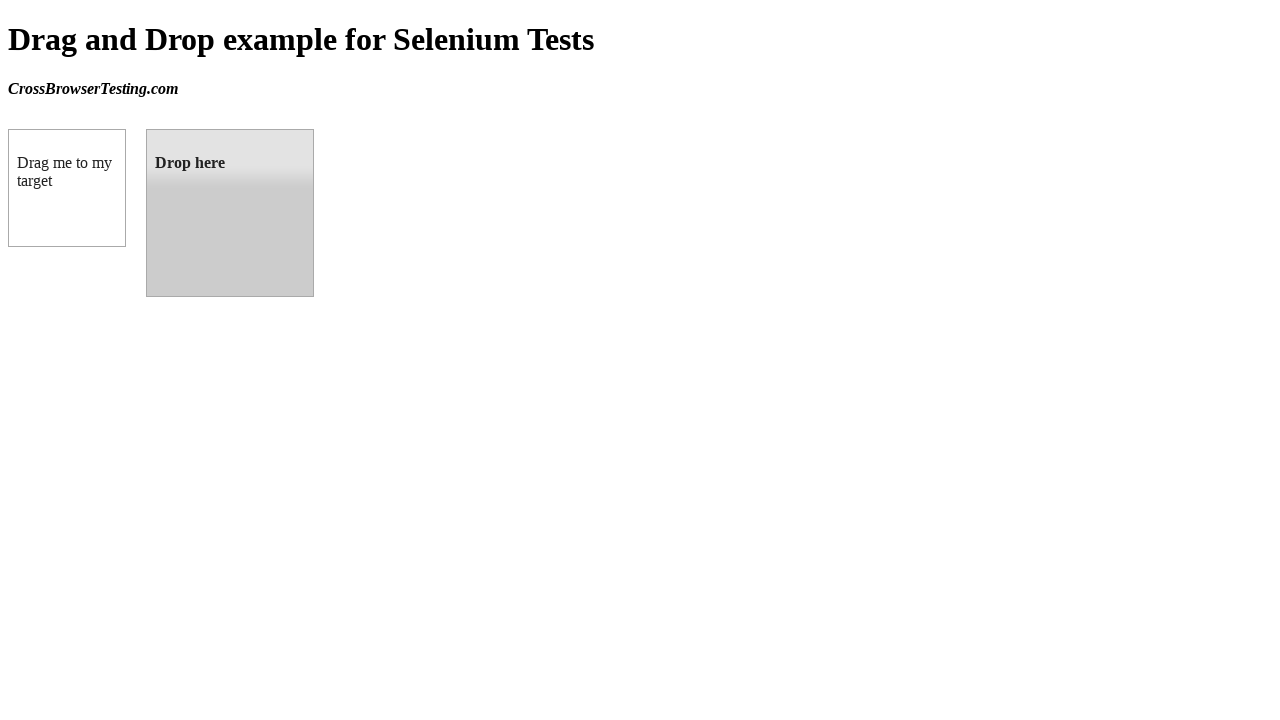

Dragged mouse to center of target element at (230, 213)
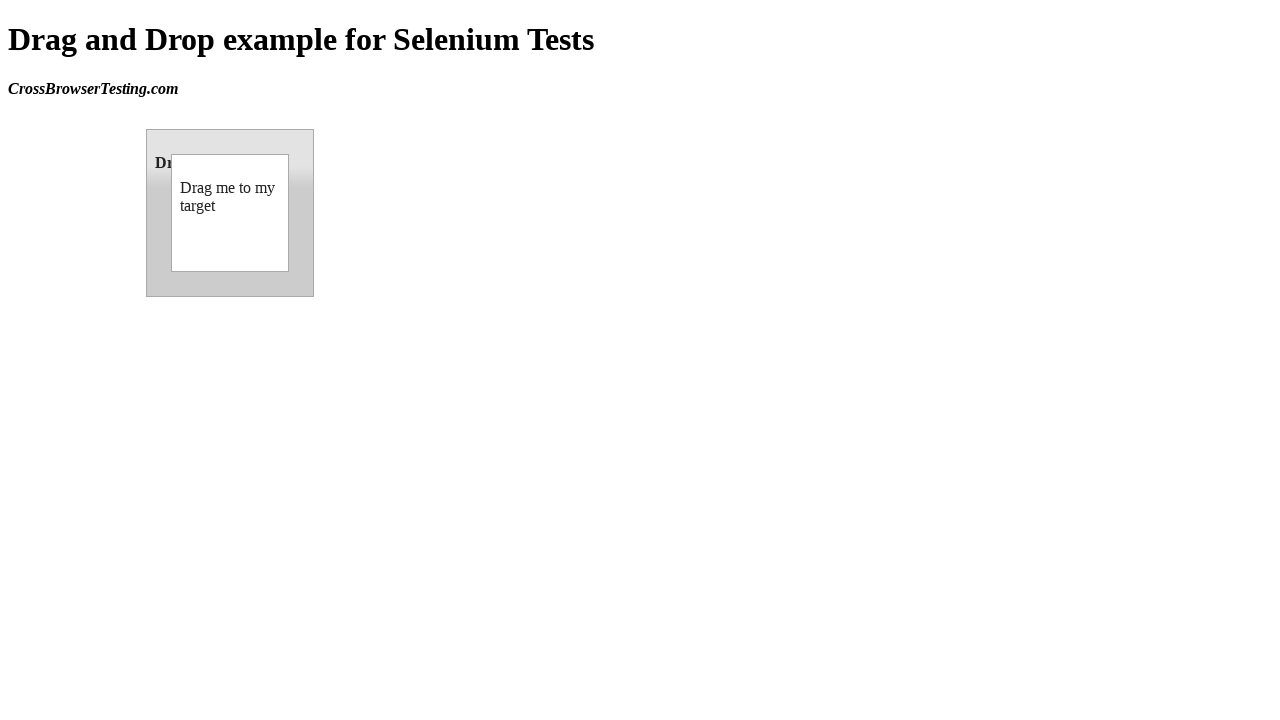

Released mouse button, completing drag and drop at (230, 213)
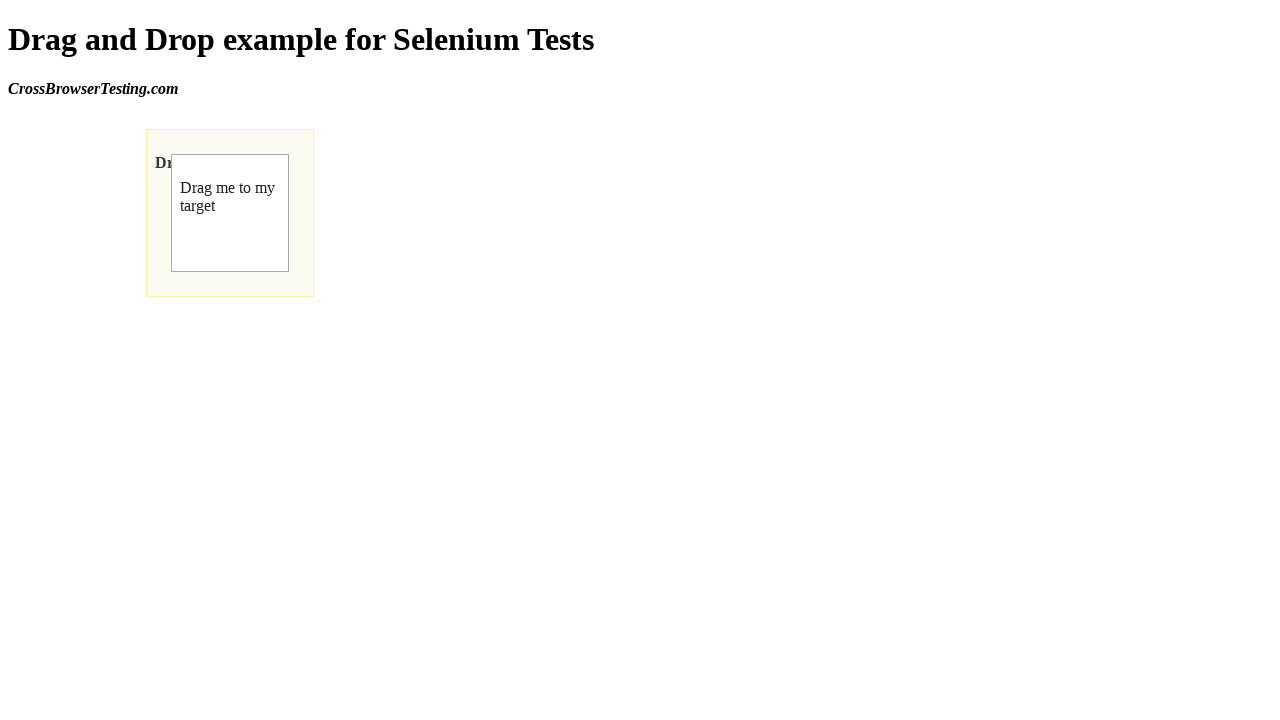

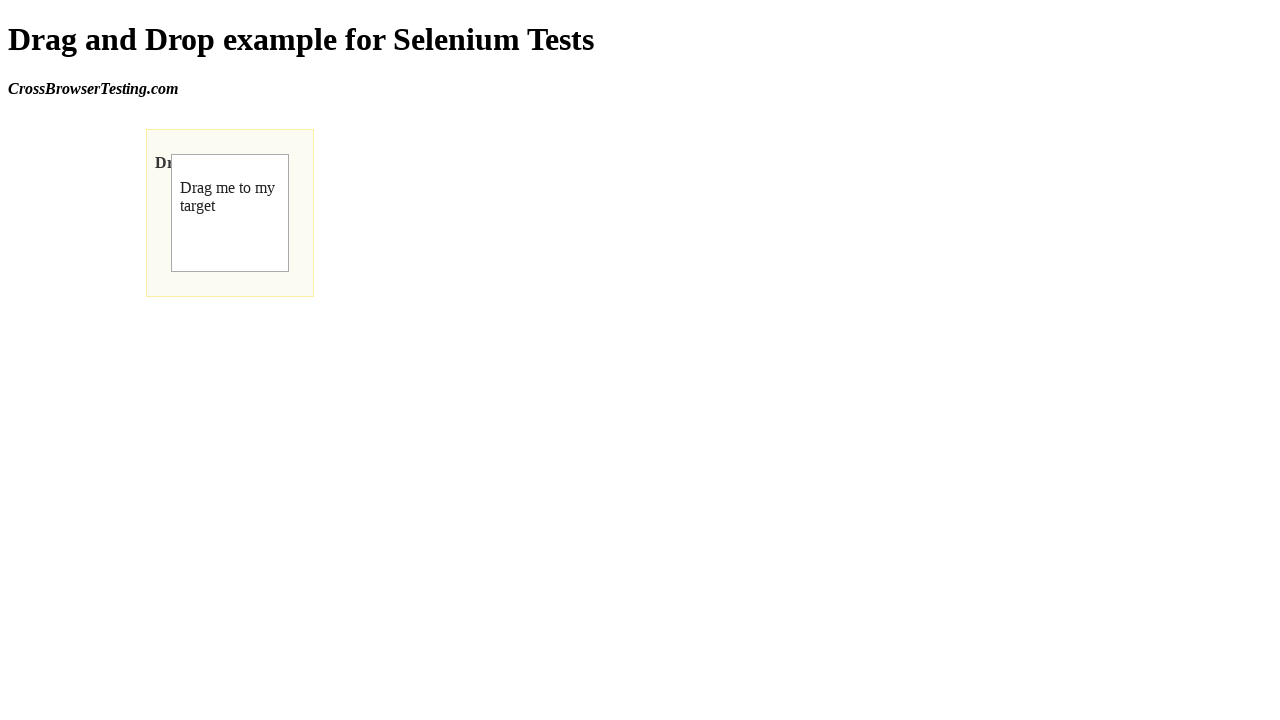